Opens the Boat Lifestyle website homepage and verifies it loads successfully by maximizing the window and waiting for the page to be ready.

Starting URL: https://www.boat-lifestyle.com/

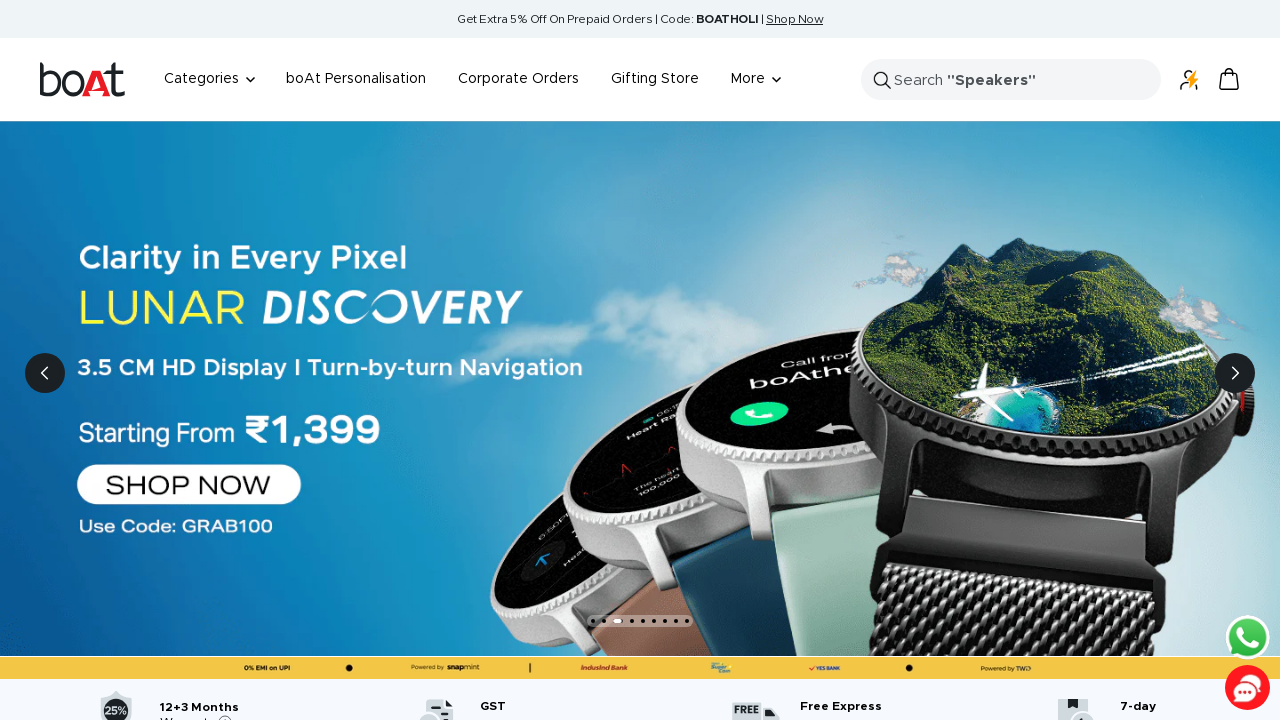

Navigated to Boat Lifestyle homepage
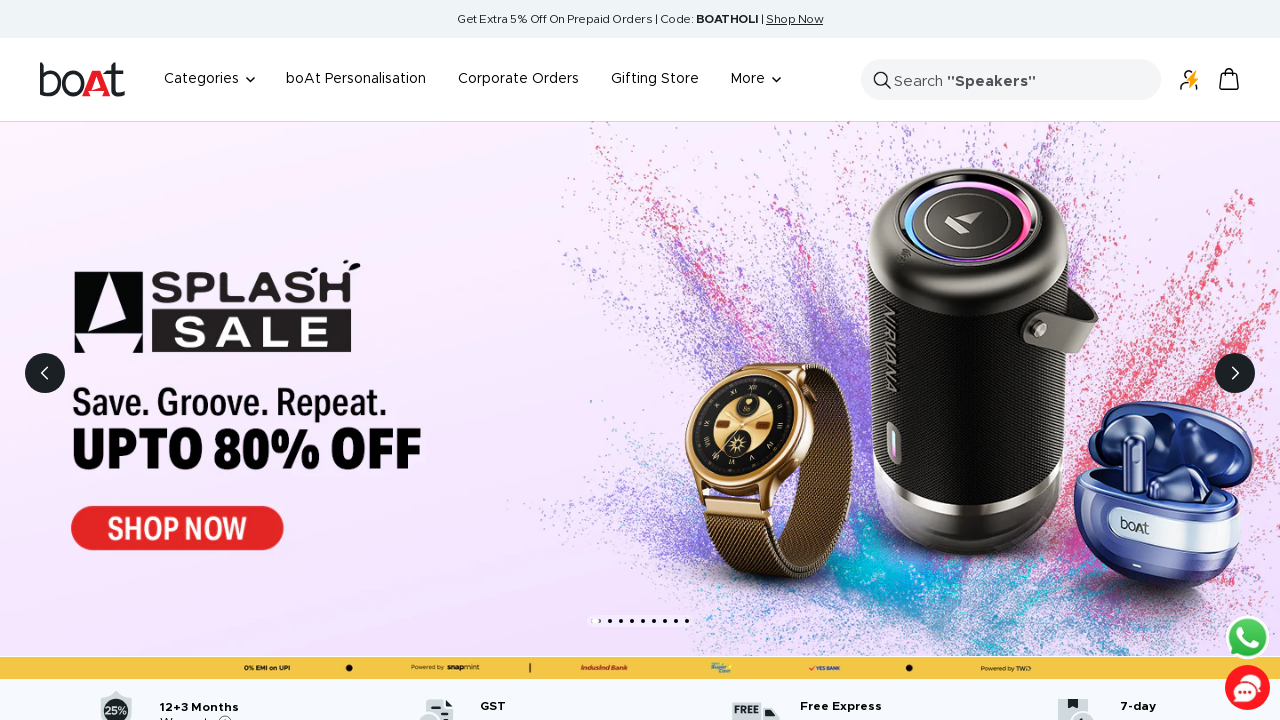

Maximized window viewport
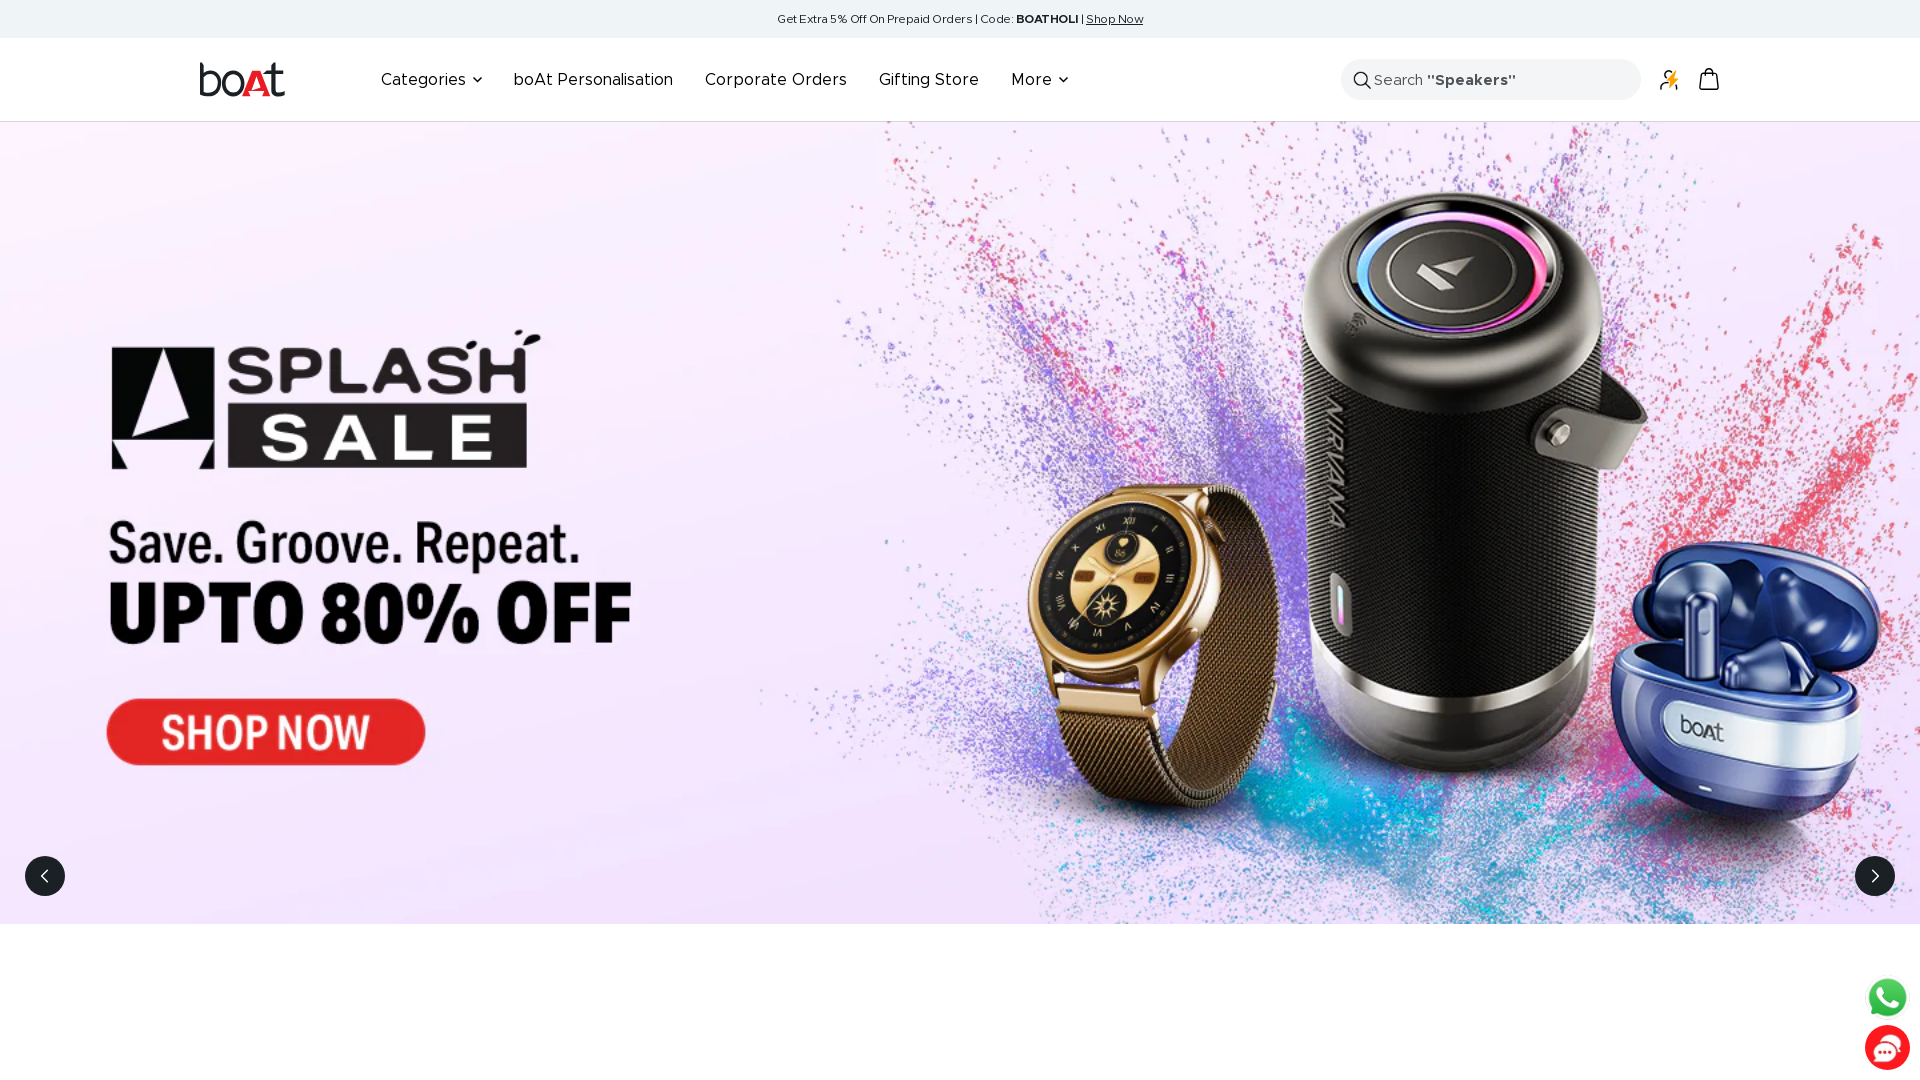

Page loaded successfully - DOM content loaded
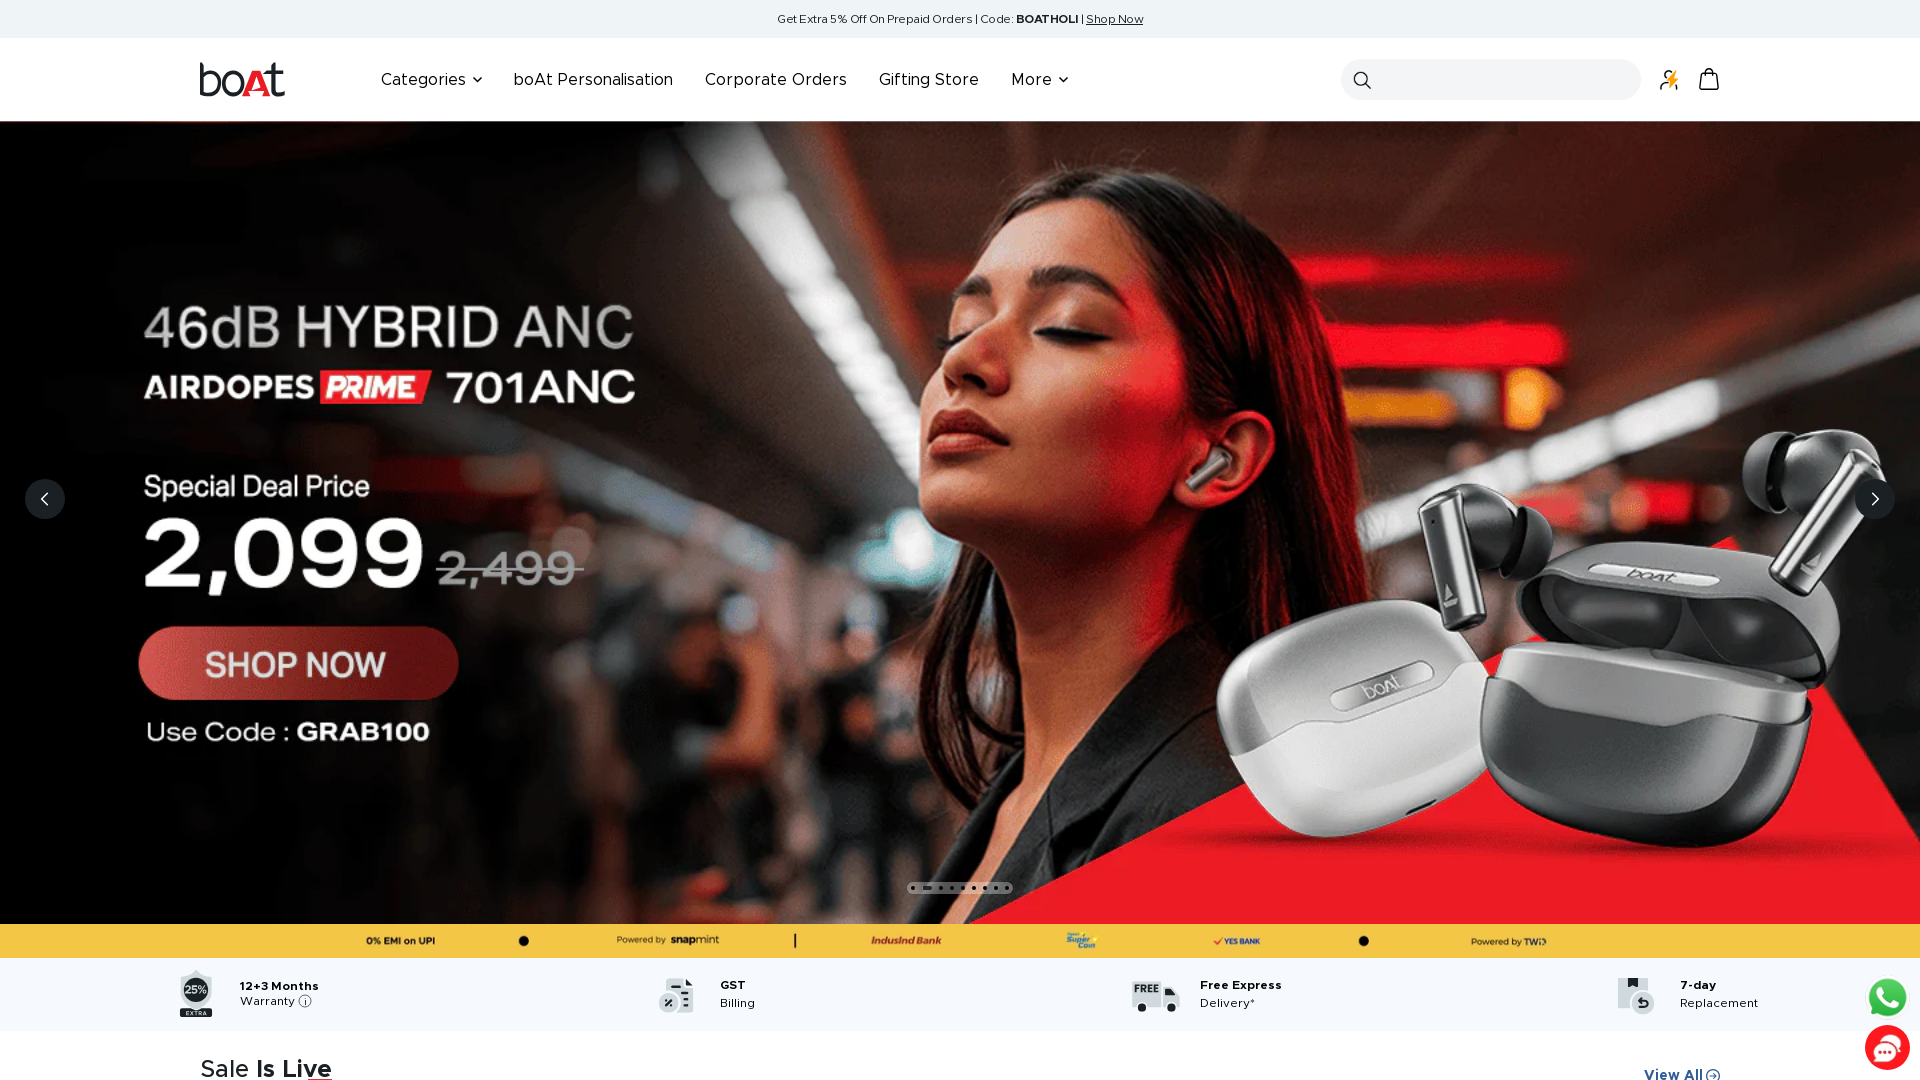

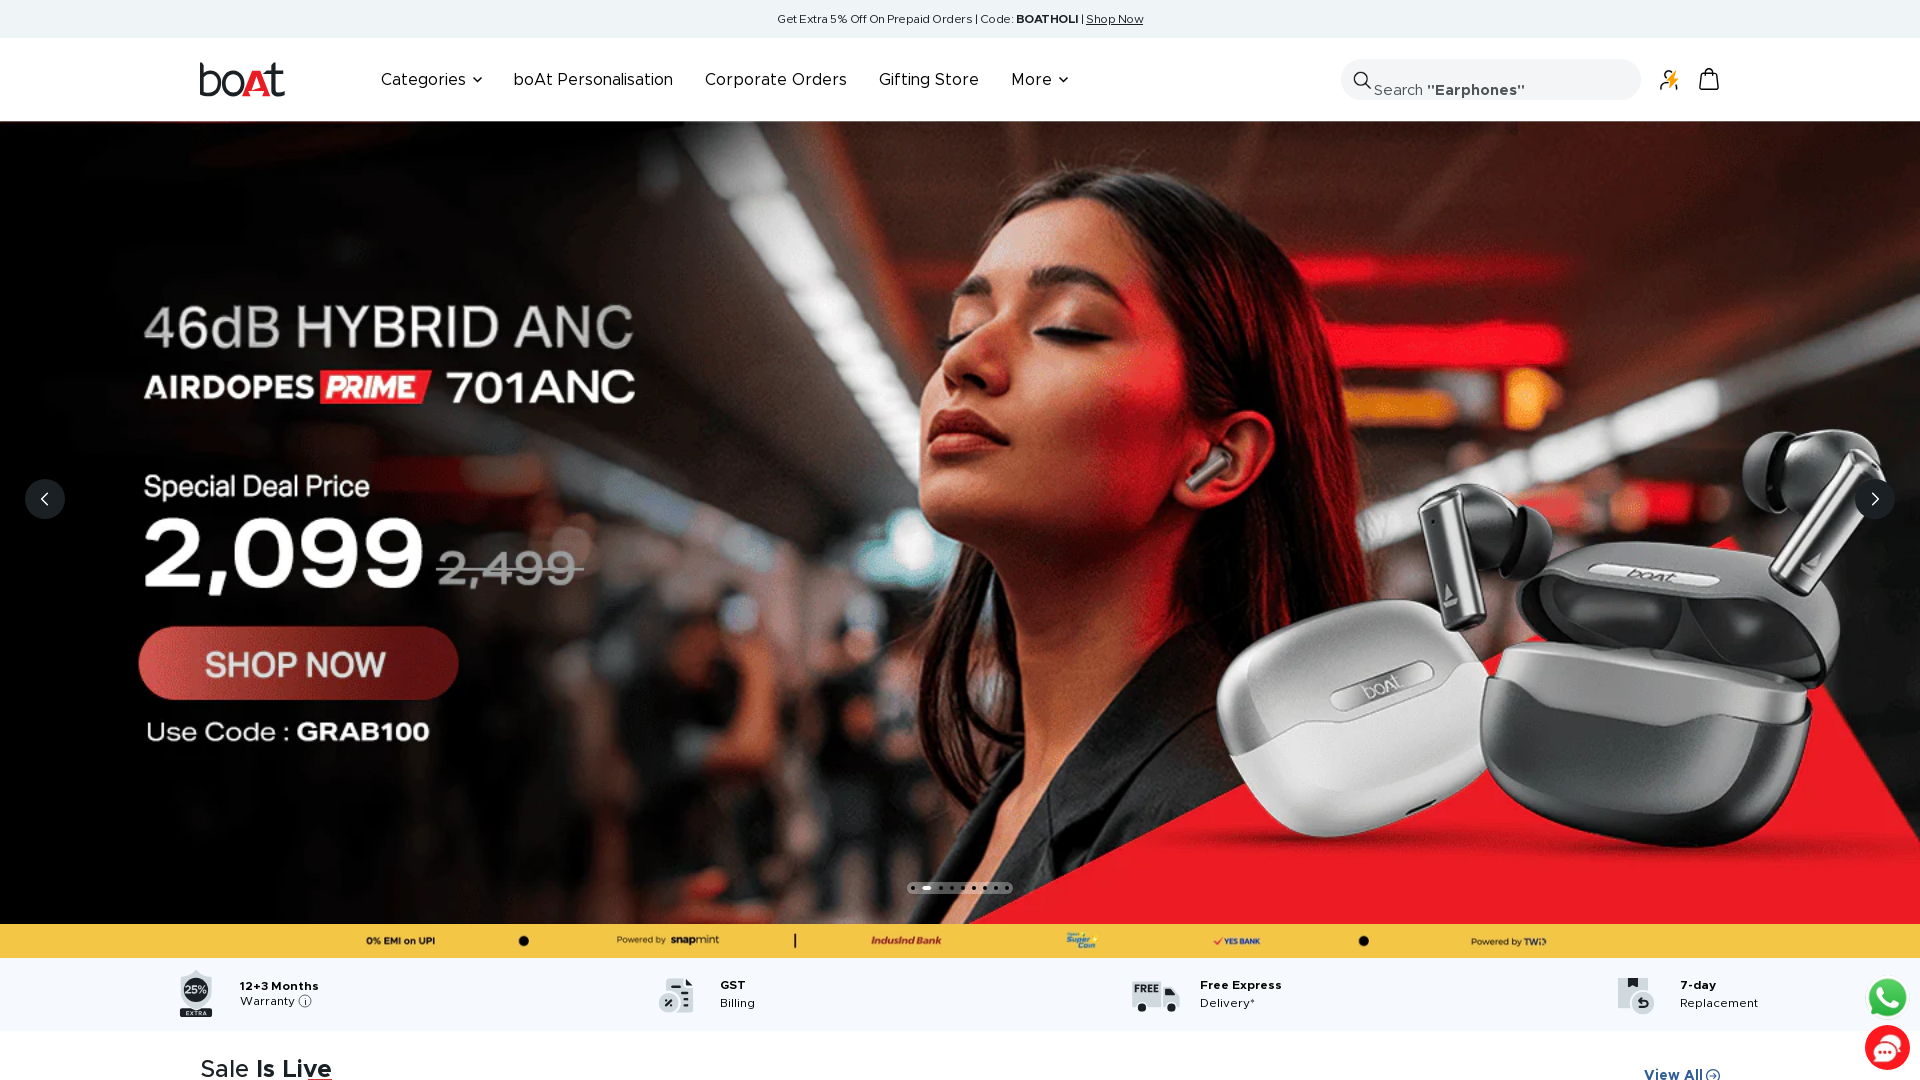